Navigates to Rahul Shetty Academy homepage and verifies the page loads by checking that the title and URL are accessible.

Starting URL: https://rahulshettyacademy.com/

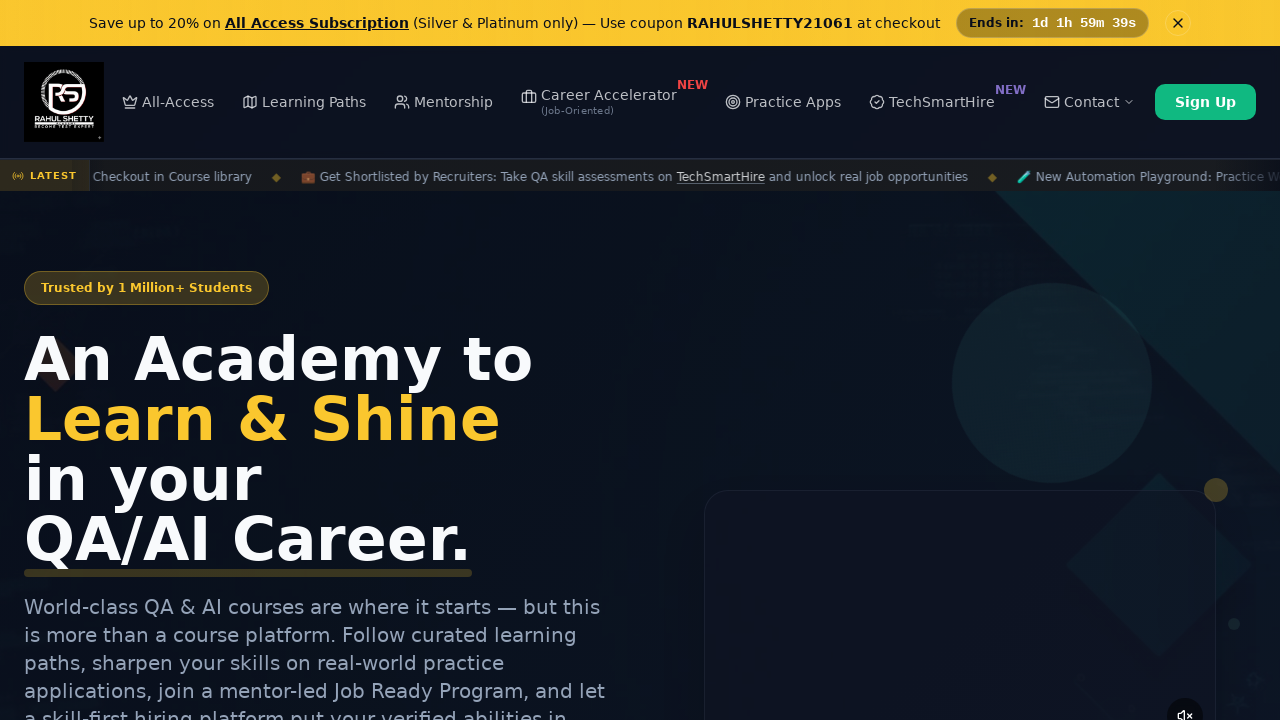

Waited for page to reach domcontentloaded state
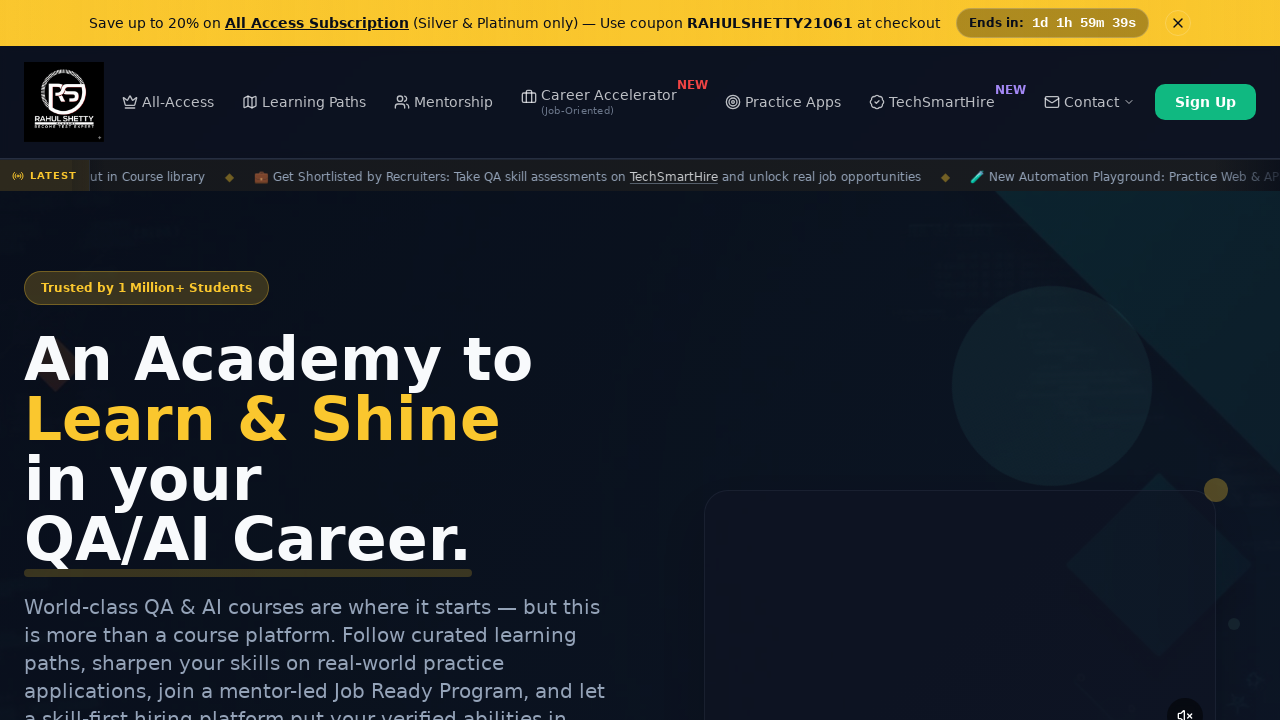

Retrieved page title: Rahul Shetty Academy | QA Automation, Playwright, AI Testing & Online Training
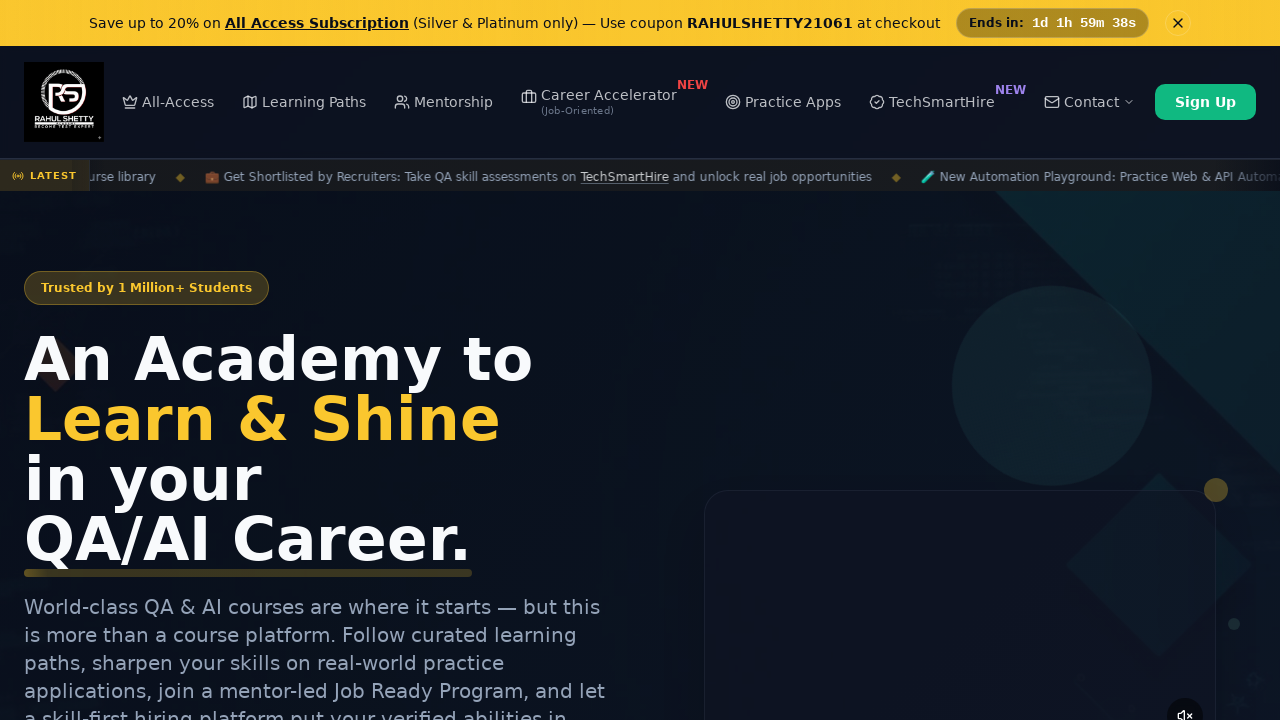

Retrieved current URL: https://rahulshettyacademy.com/
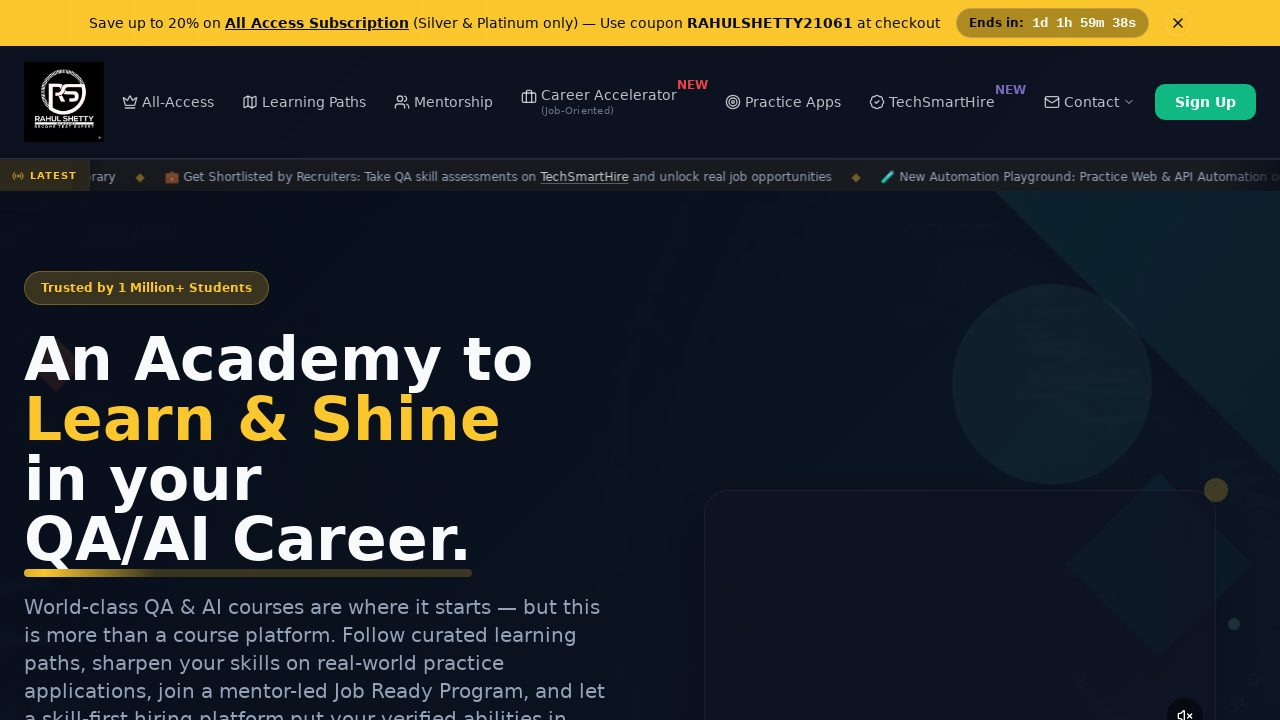

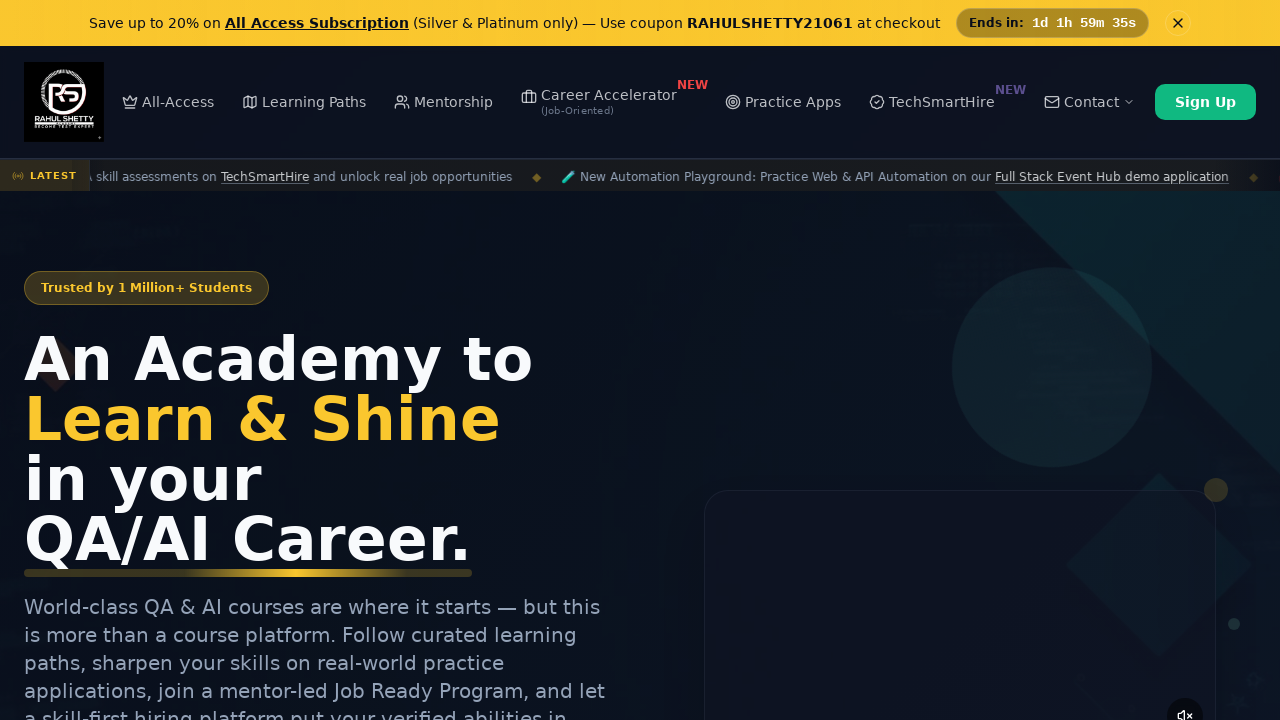